Tests Vue dropdown component by selecting multiple options sequentially and verifying each selection is displayed correctly.

Starting URL: https://mikerodham.github.io/vue-dropdowns/

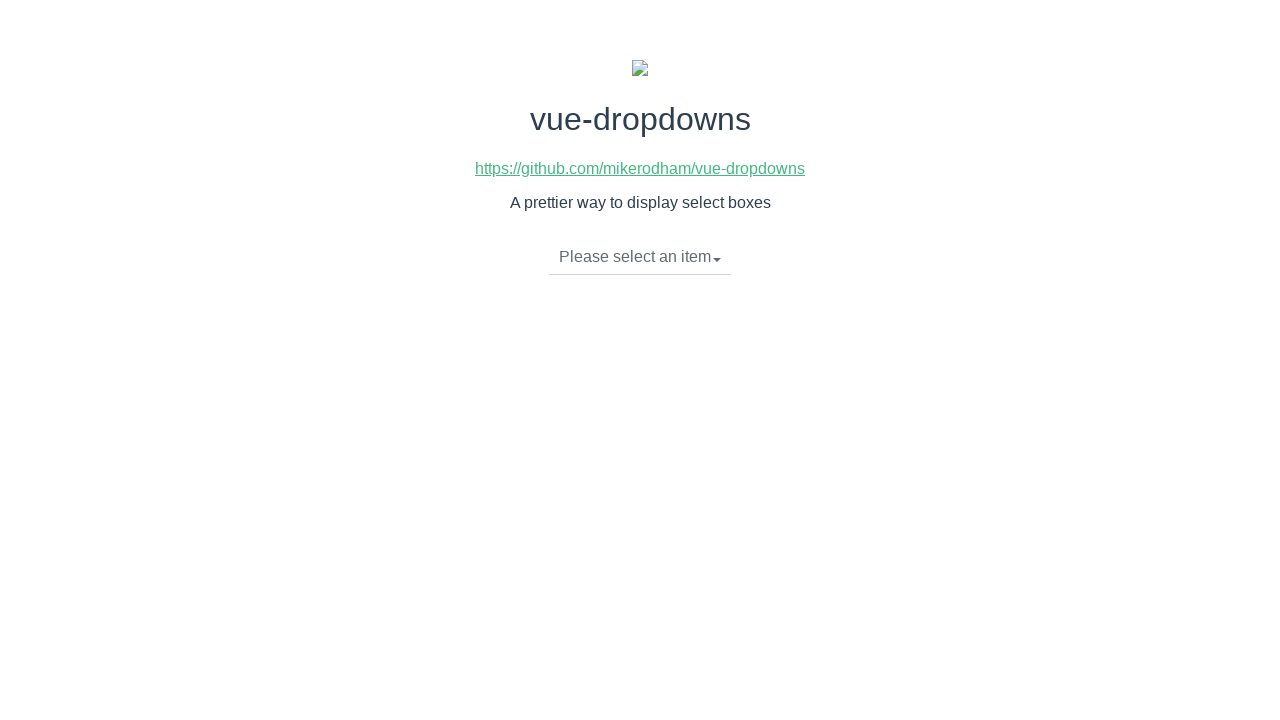

Clicked dropdown button to open menu at (640, 258) on div.btn-group
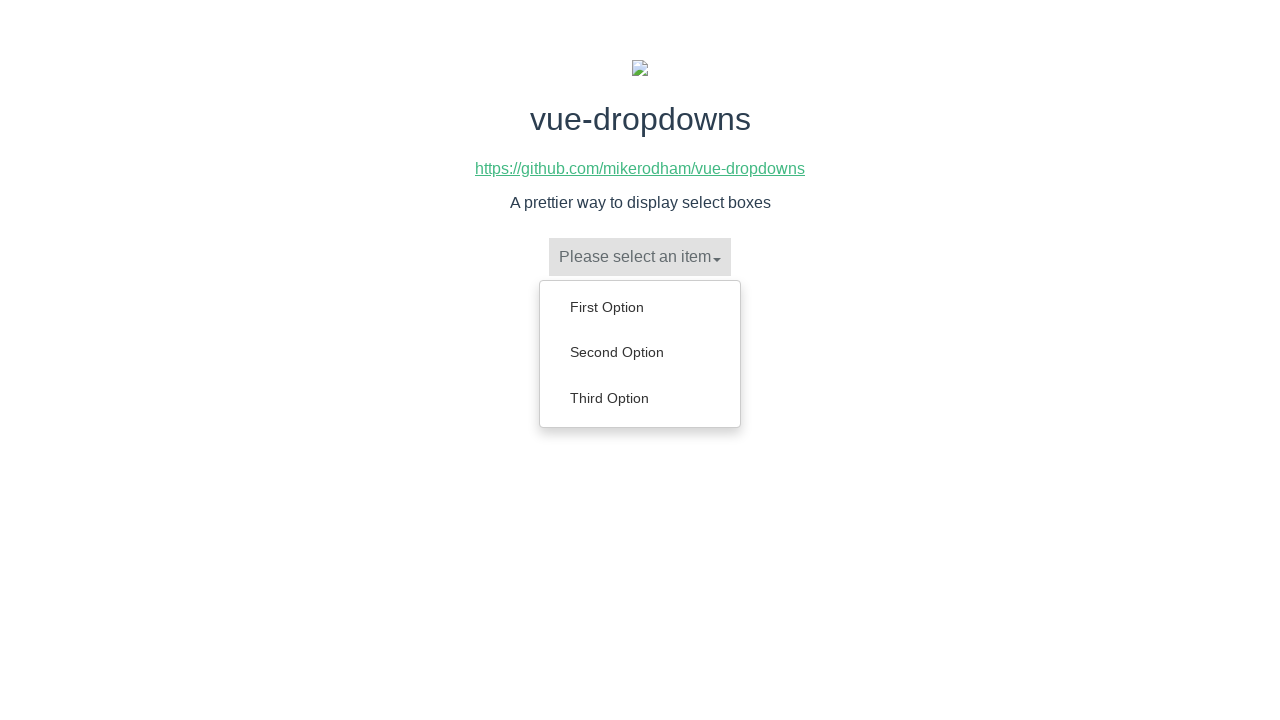

Dropdown menu appeared with options
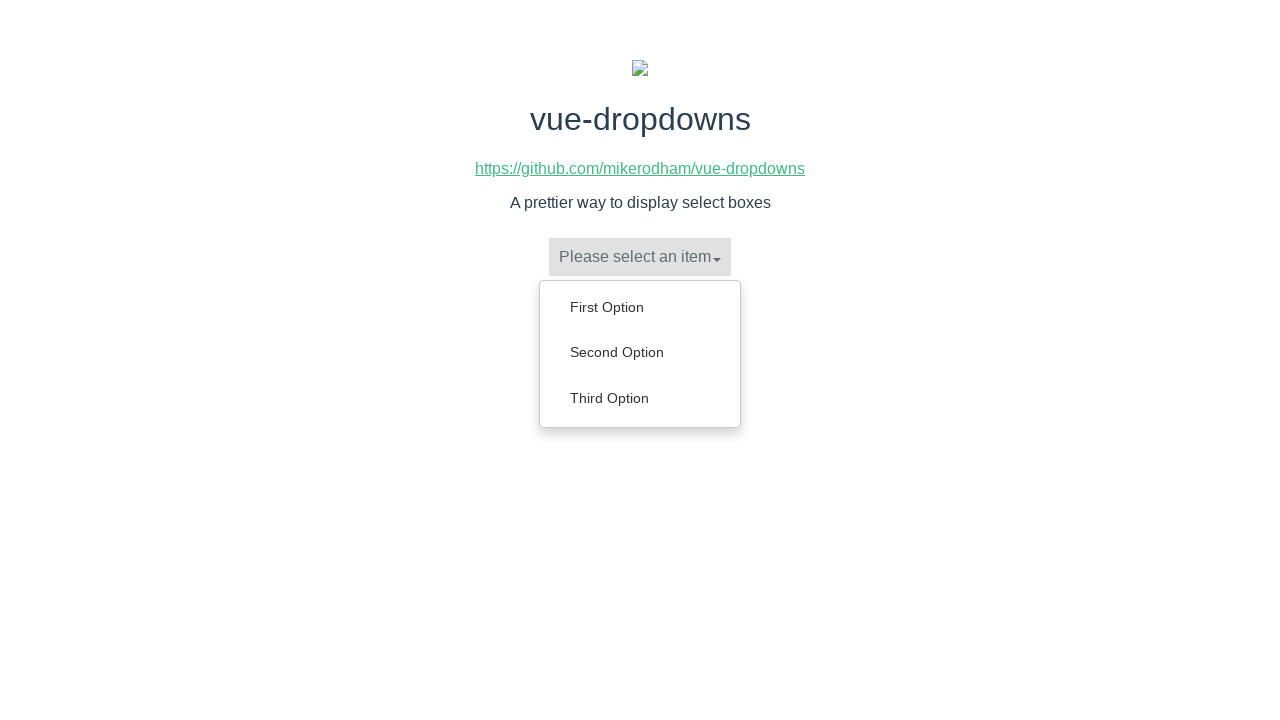

Selected 'First Option' from dropdown at (640, 307) on ul.dropdown-menu a:has-text('First Option')
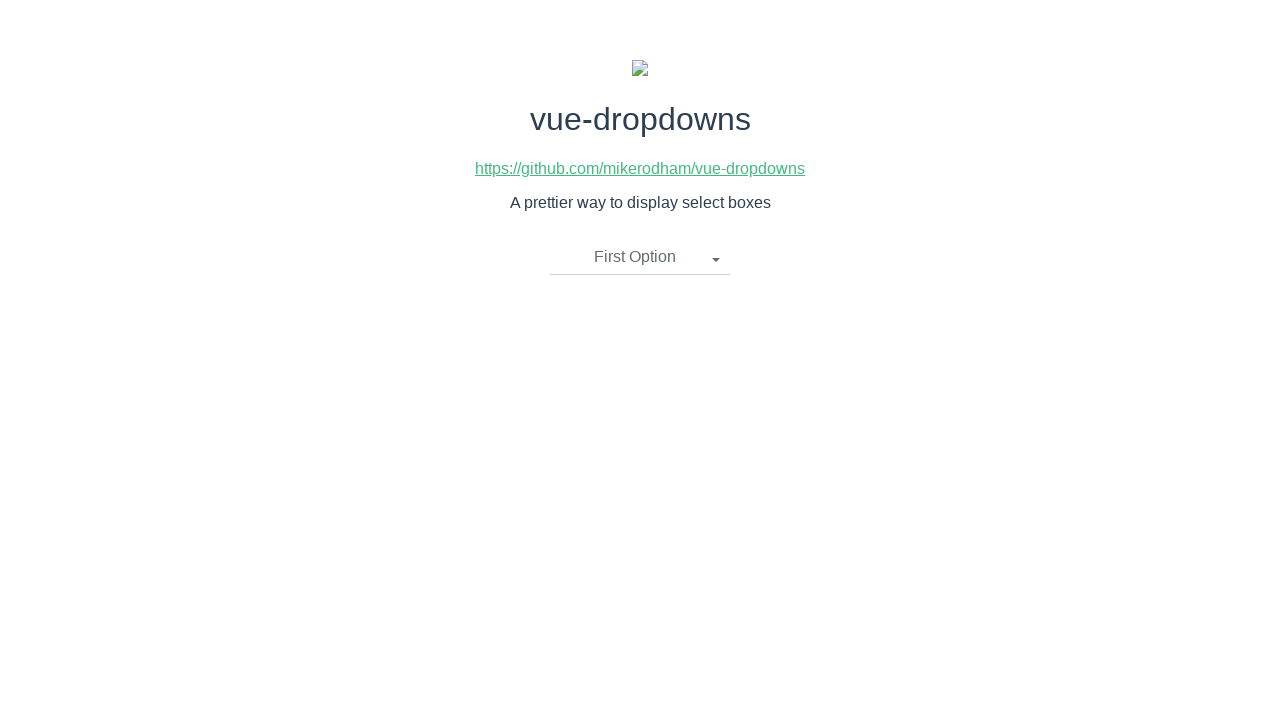

Verified 'First Option' is displayed as selected
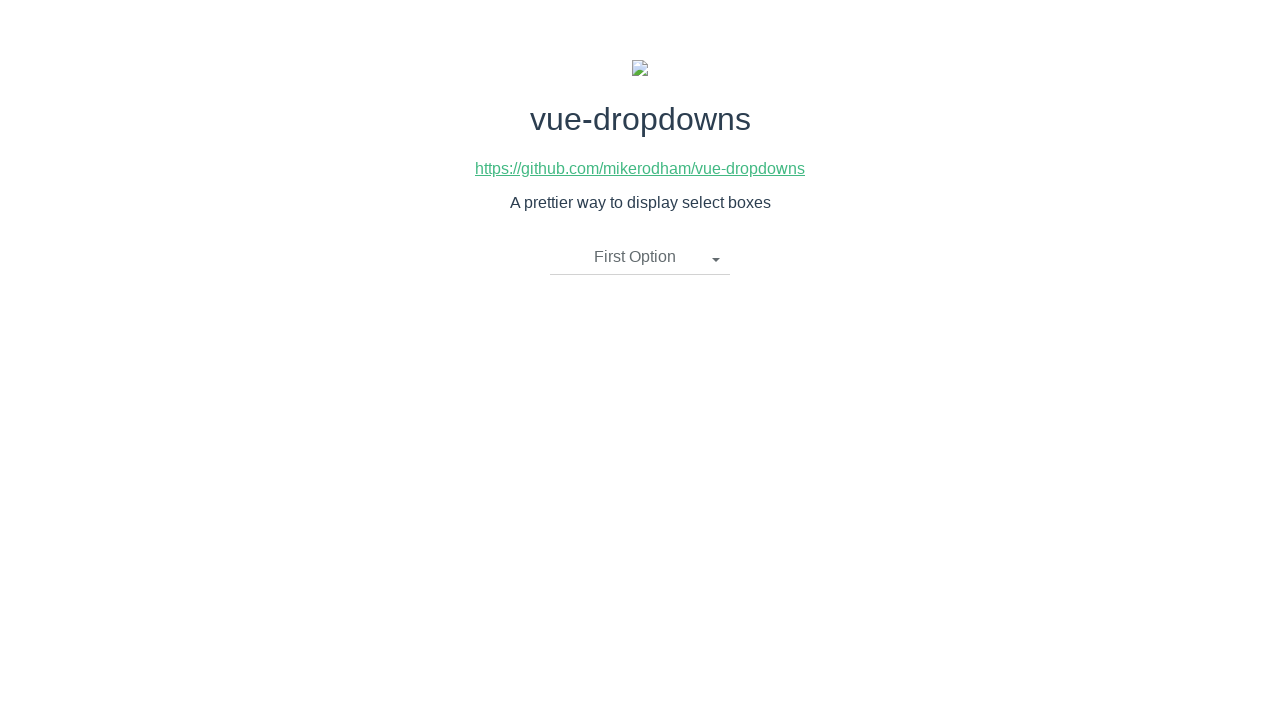

Clicked dropdown button to open menu at (640, 258) on div.btn-group
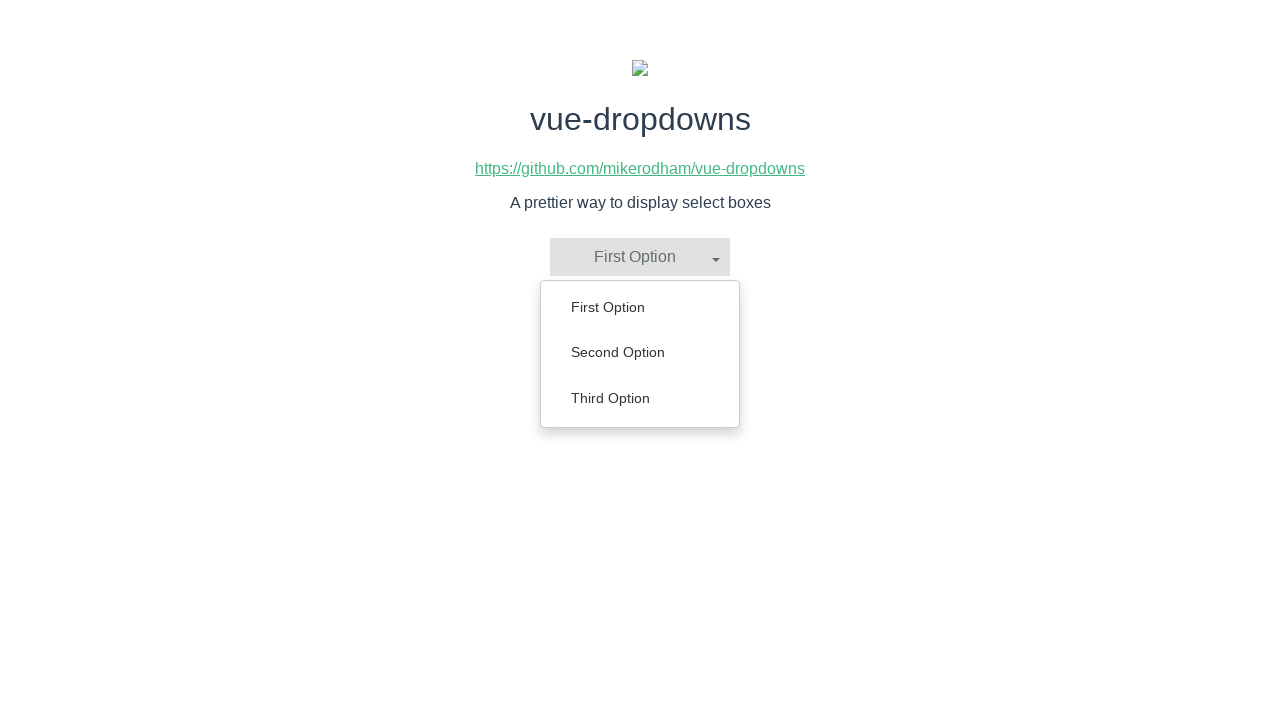

Dropdown menu appeared with options
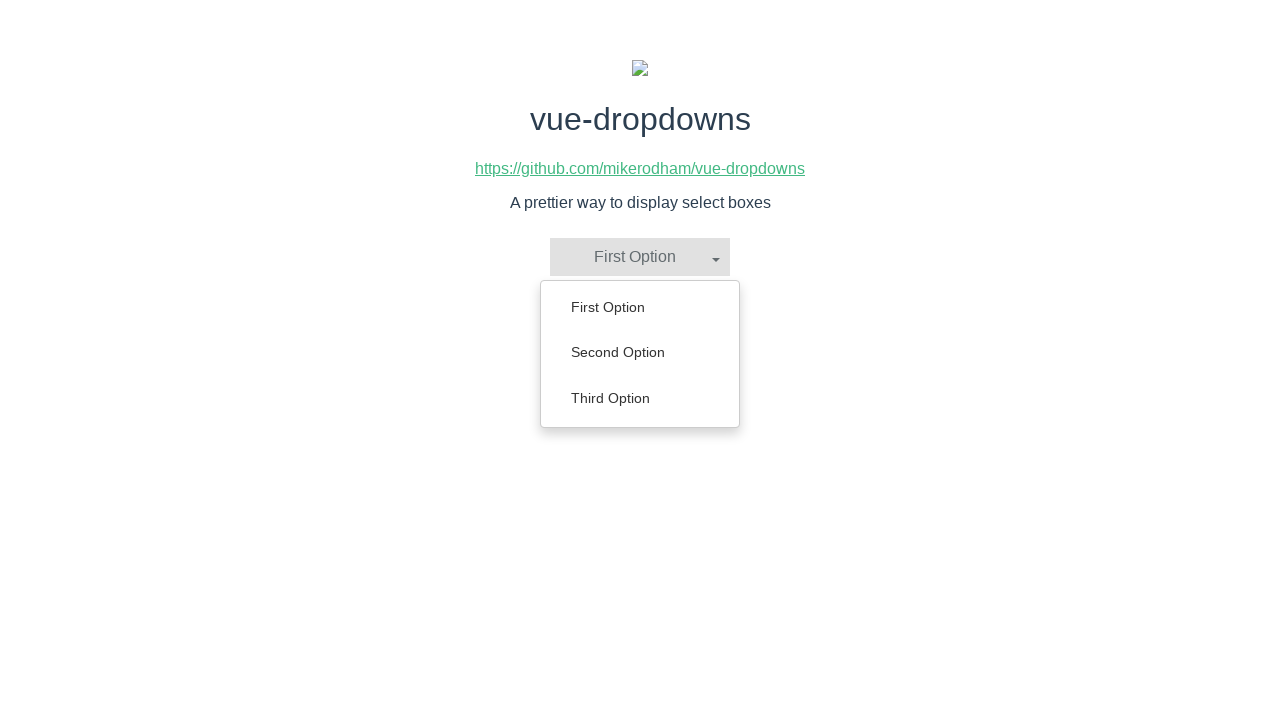

Selected 'Second Option' from dropdown at (640, 352) on ul.dropdown-menu a:has-text('Second Option')
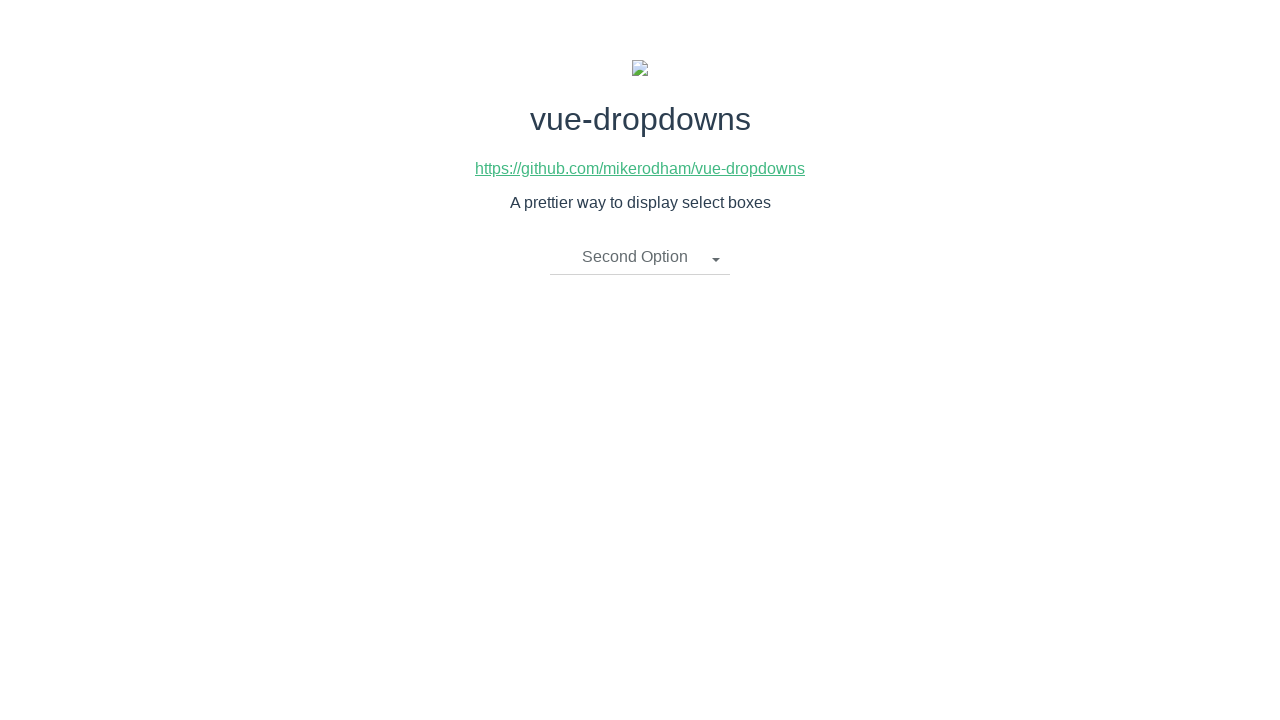

Verified 'Second Option' is displayed as selected
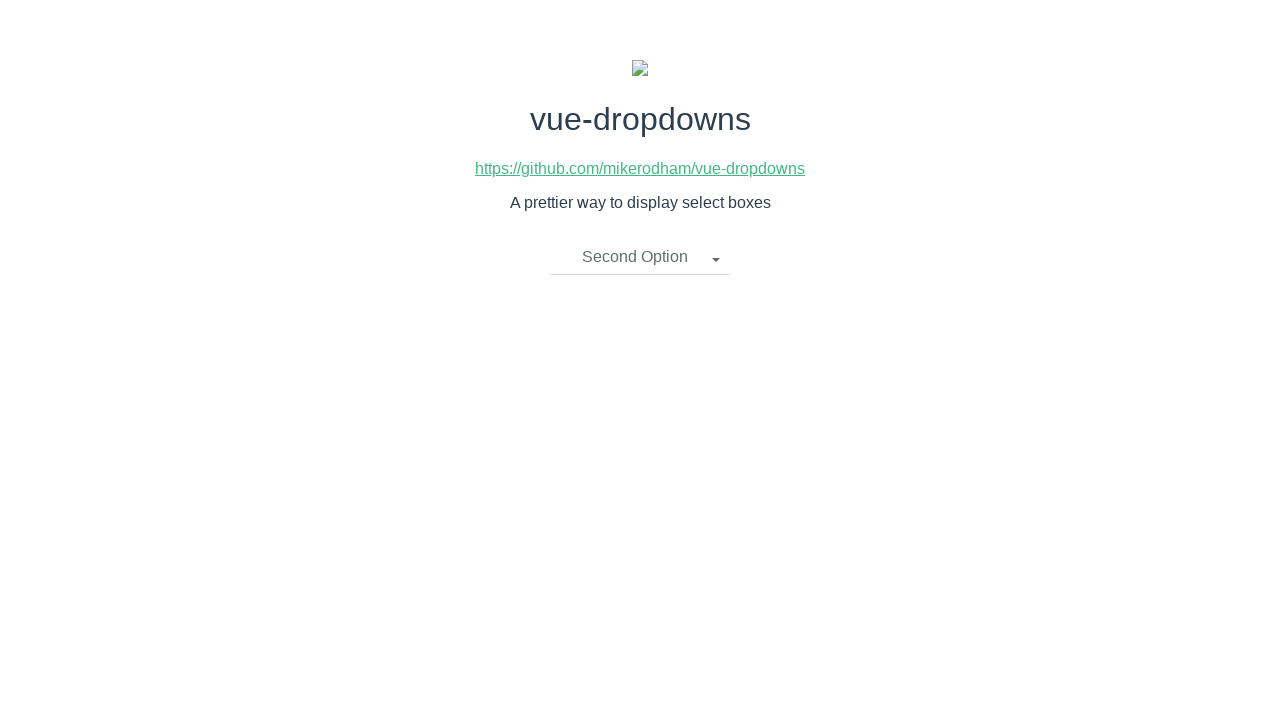

Clicked dropdown button to open menu at (640, 258) on div.btn-group
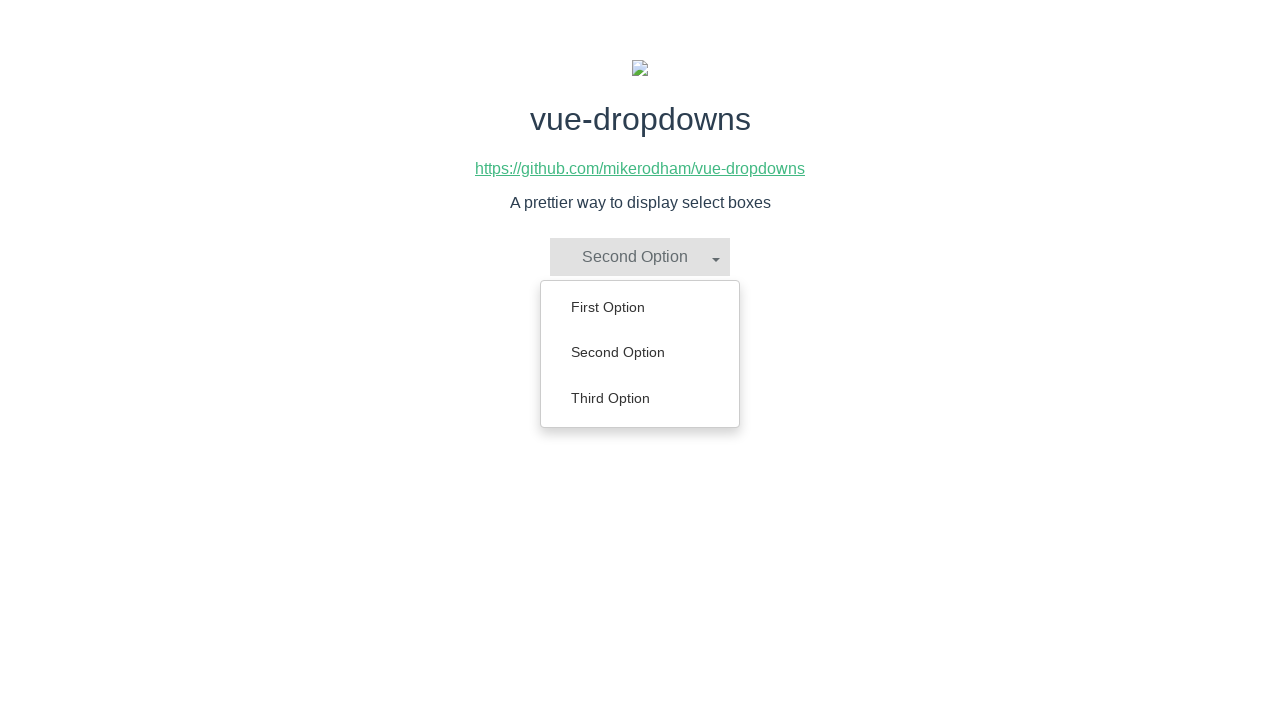

Dropdown menu appeared with options
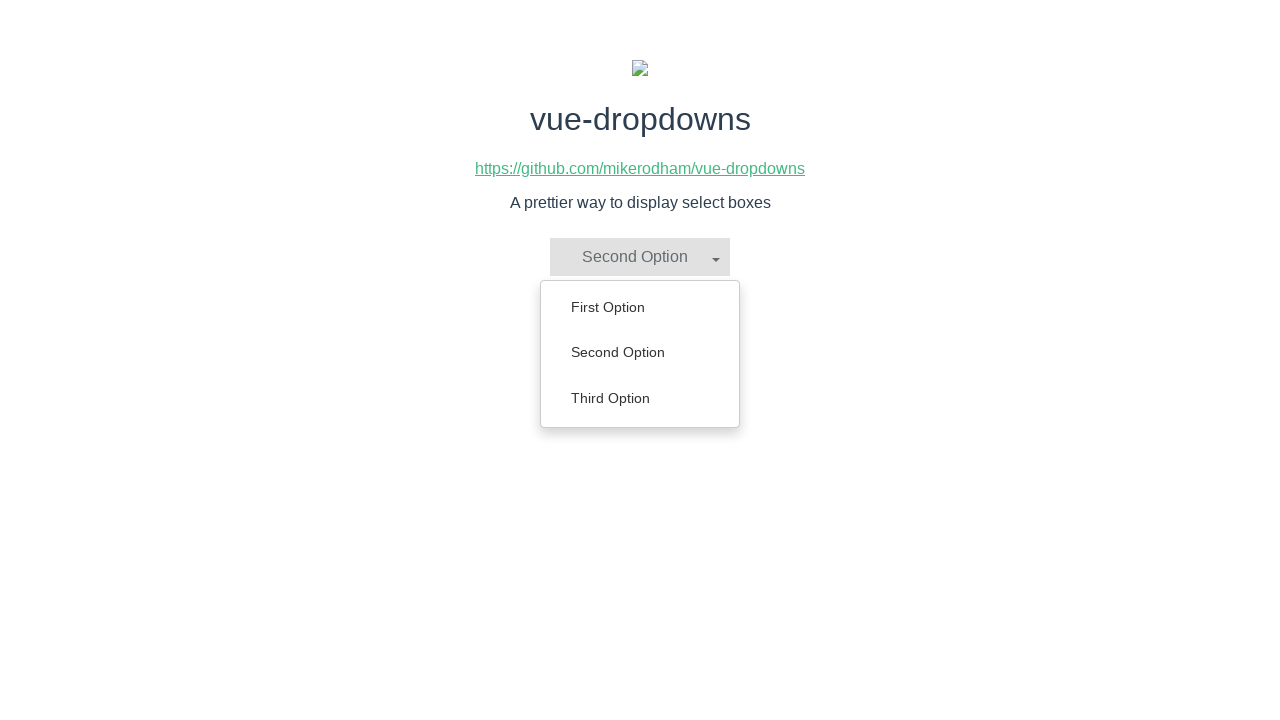

Selected 'Third Option' from dropdown at (640, 398) on ul.dropdown-menu a:has-text('Third Option')
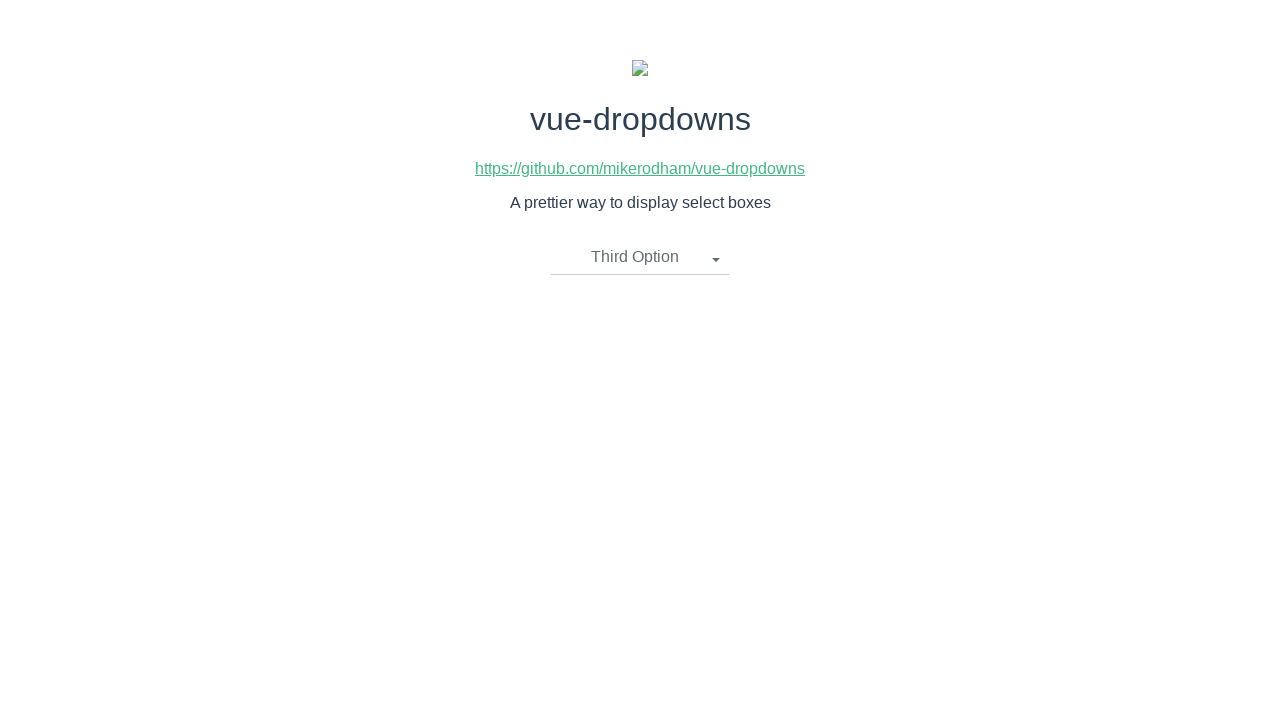

Verified 'Third Option' is displayed as selected
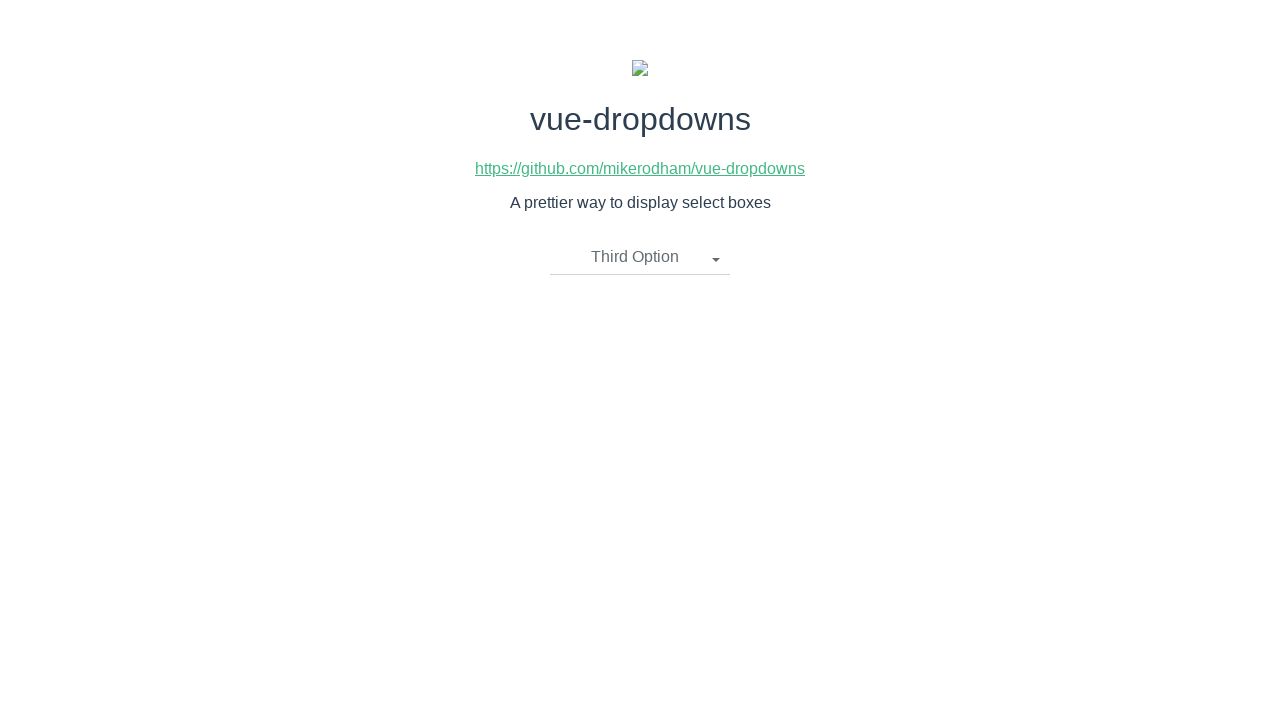

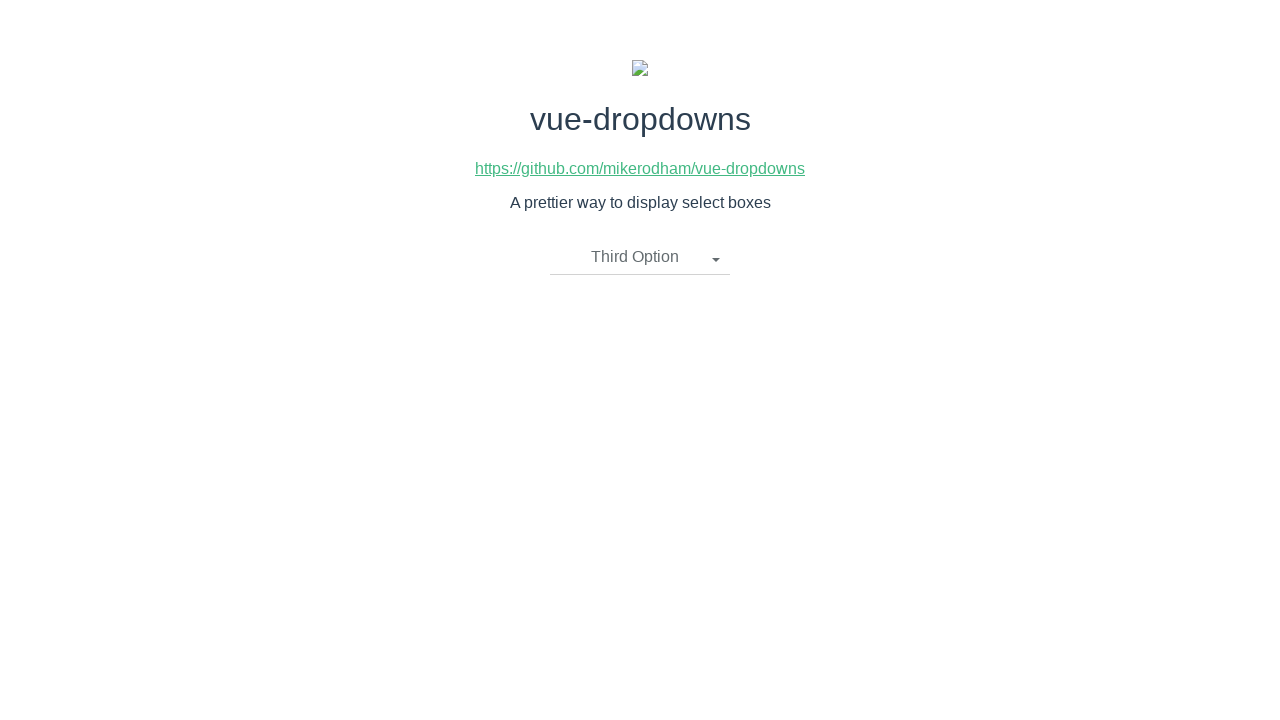